Navigates to the automation testing practice site and scrolls the page until the Subscribe button element is visible in the viewport.

Starting URL: https://practice.automationtesting.in/

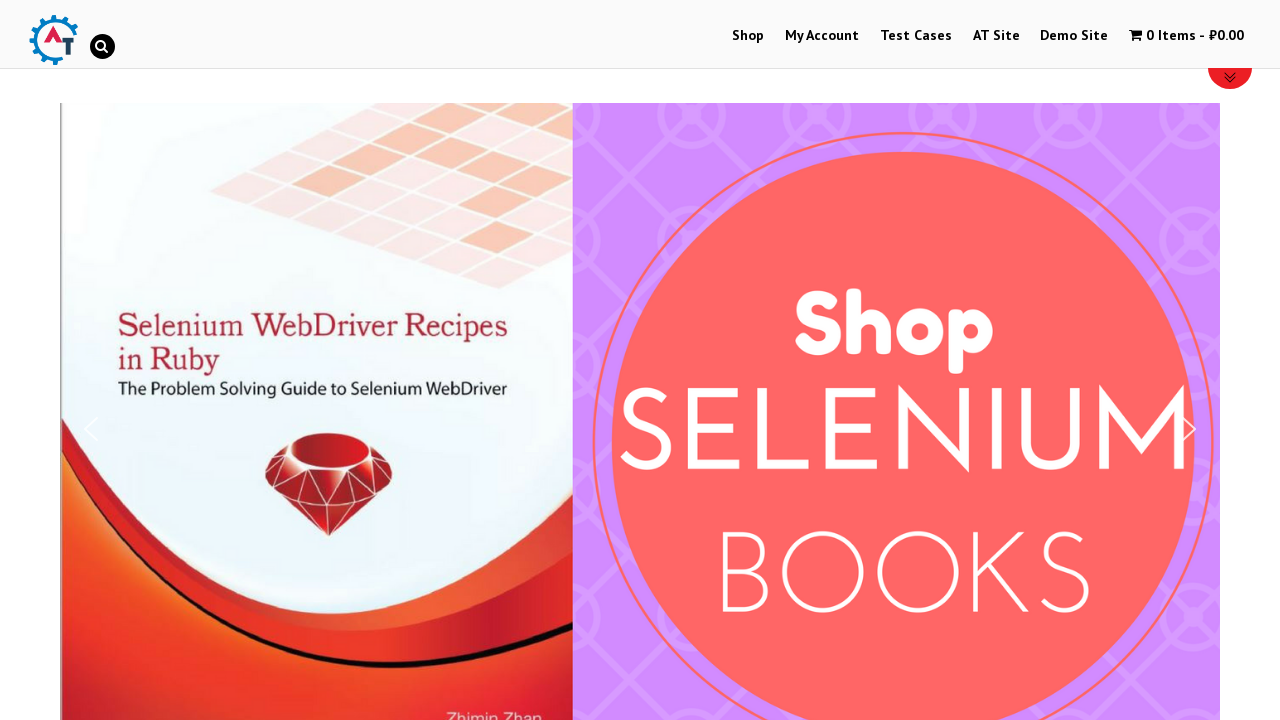

Located Subscribe button element
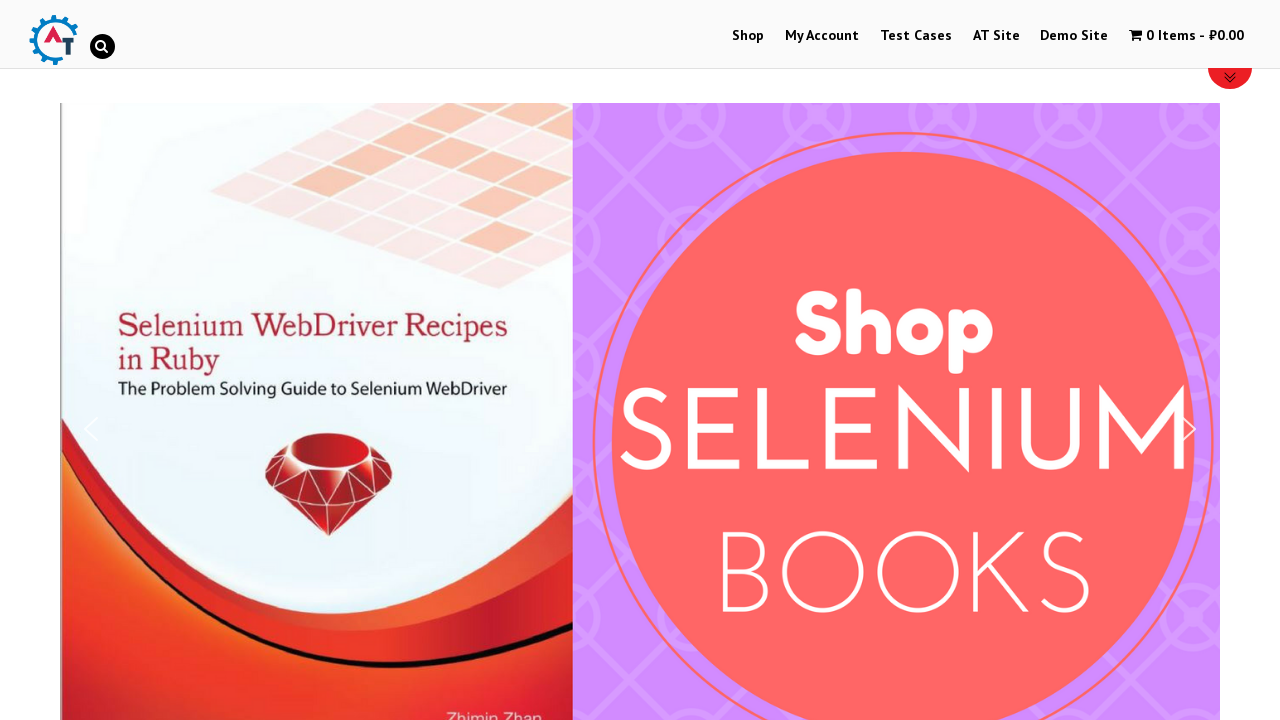

Scrolled Subscribe button into view
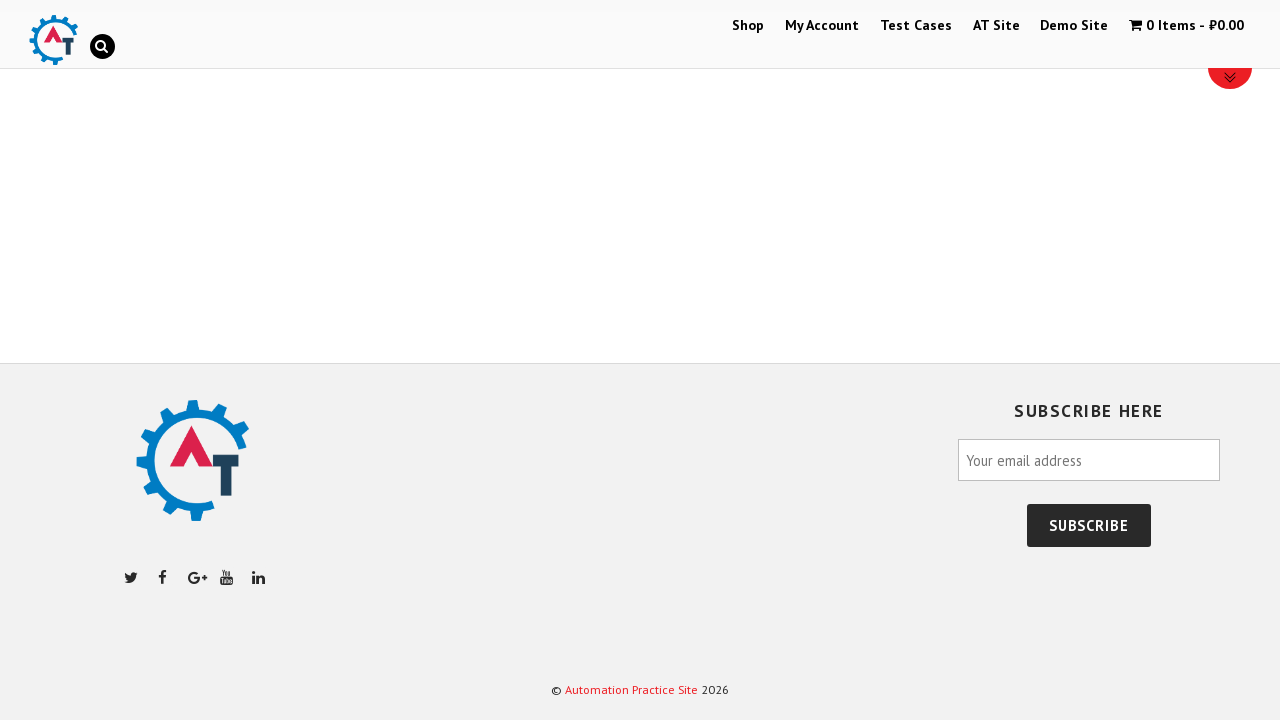

Confirmed Subscribe button is visible
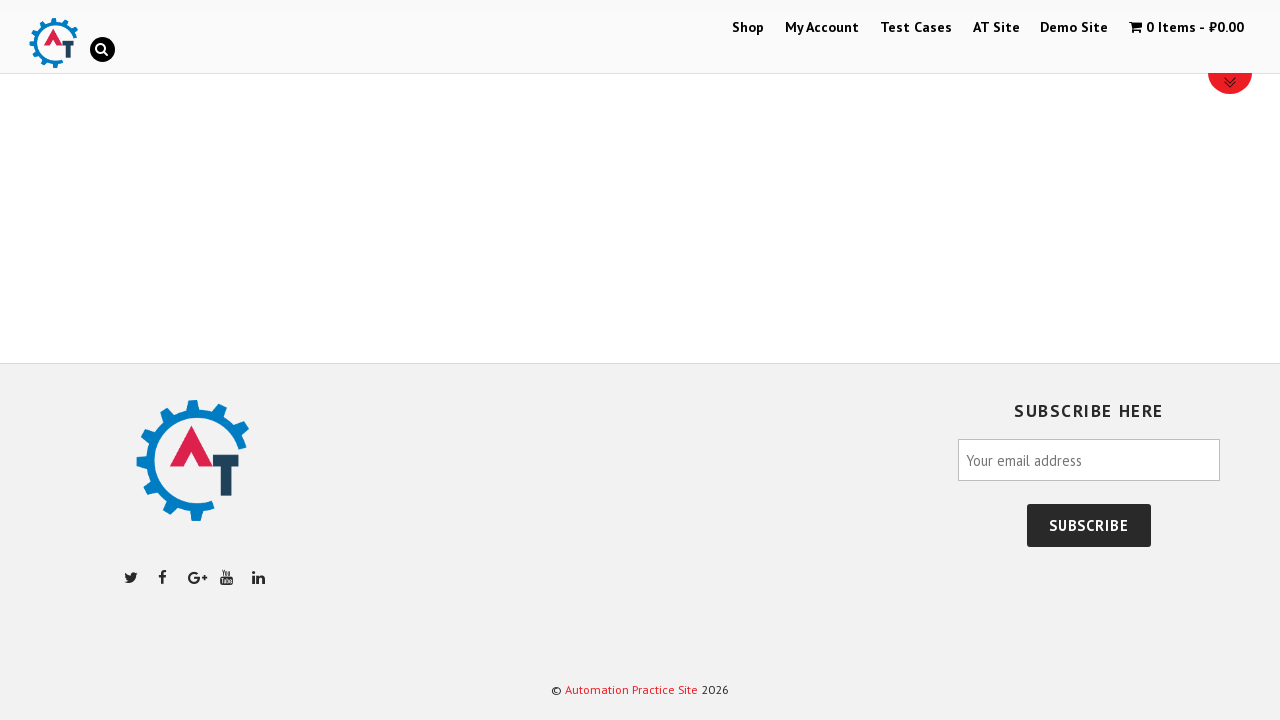

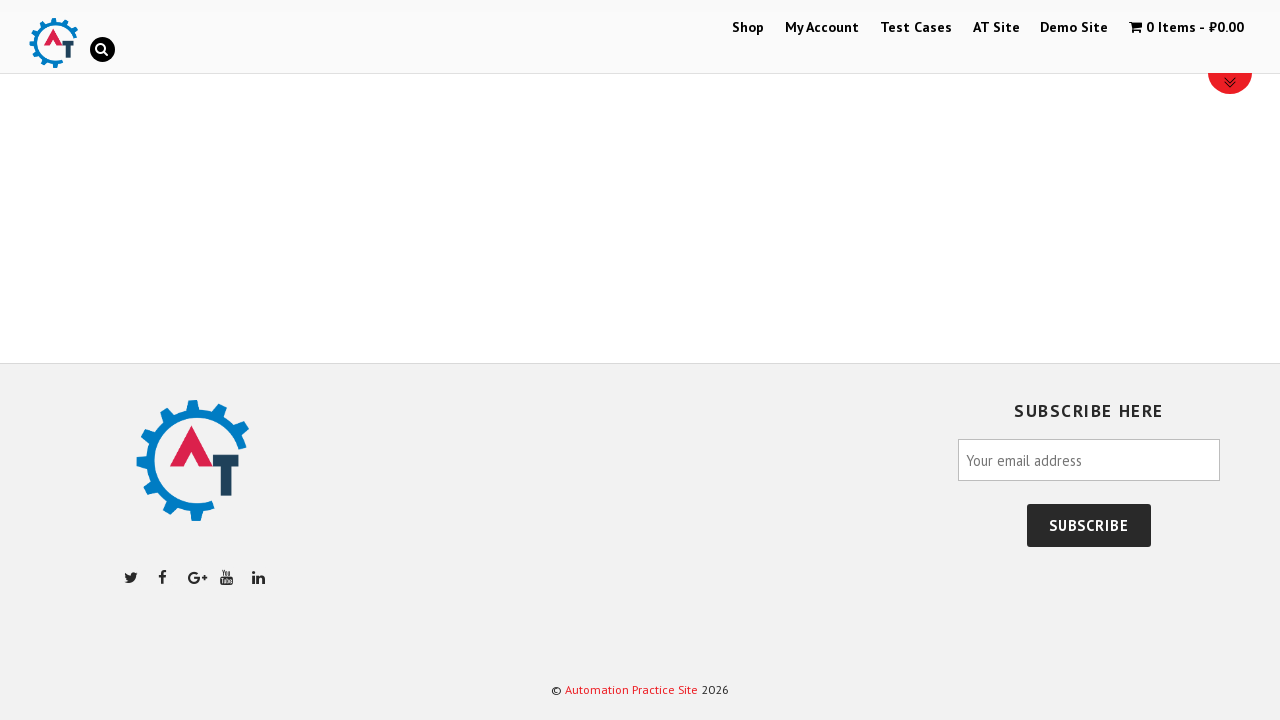